Tests a "wanted" entry form by filling in header, MKE, OAI, and name fields, submitting the form, and then clearing it

Starting URL: https://devmountain-qa.github.io/enter-wanted/1.4_Assignment/index.html

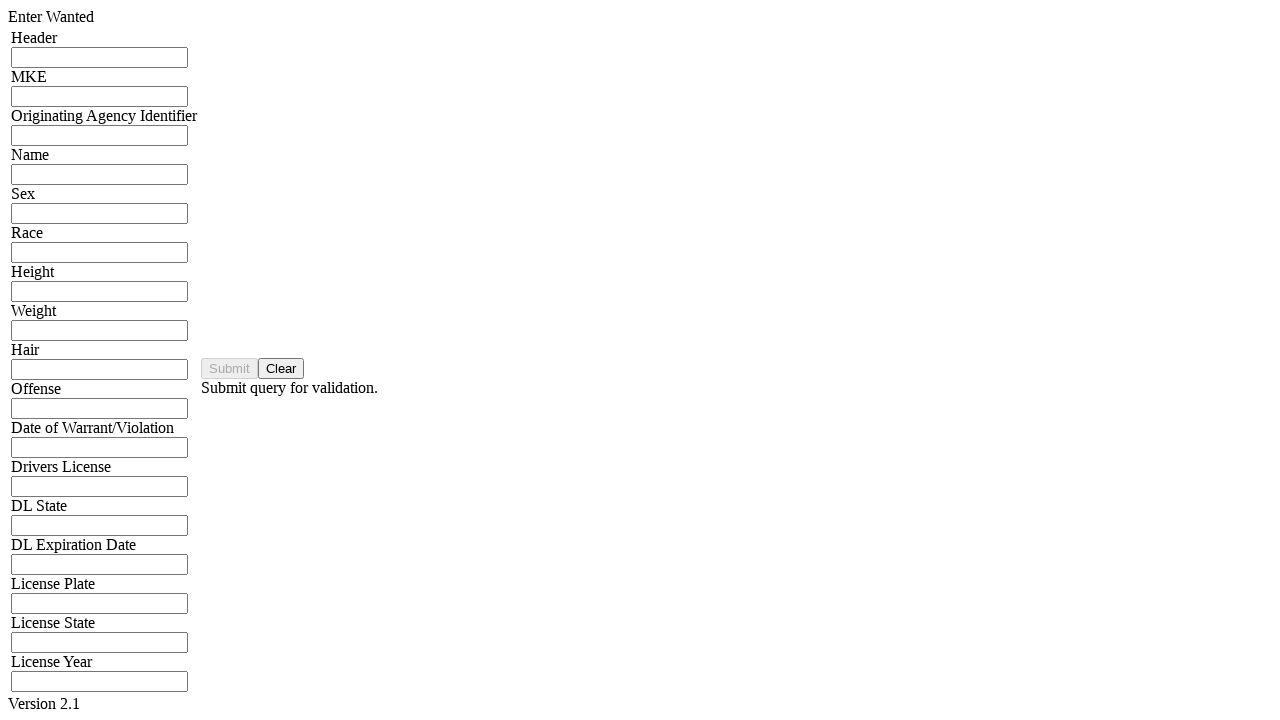

Filled header input field with 'WNT-2024-78523' on input[name='hdrInput']
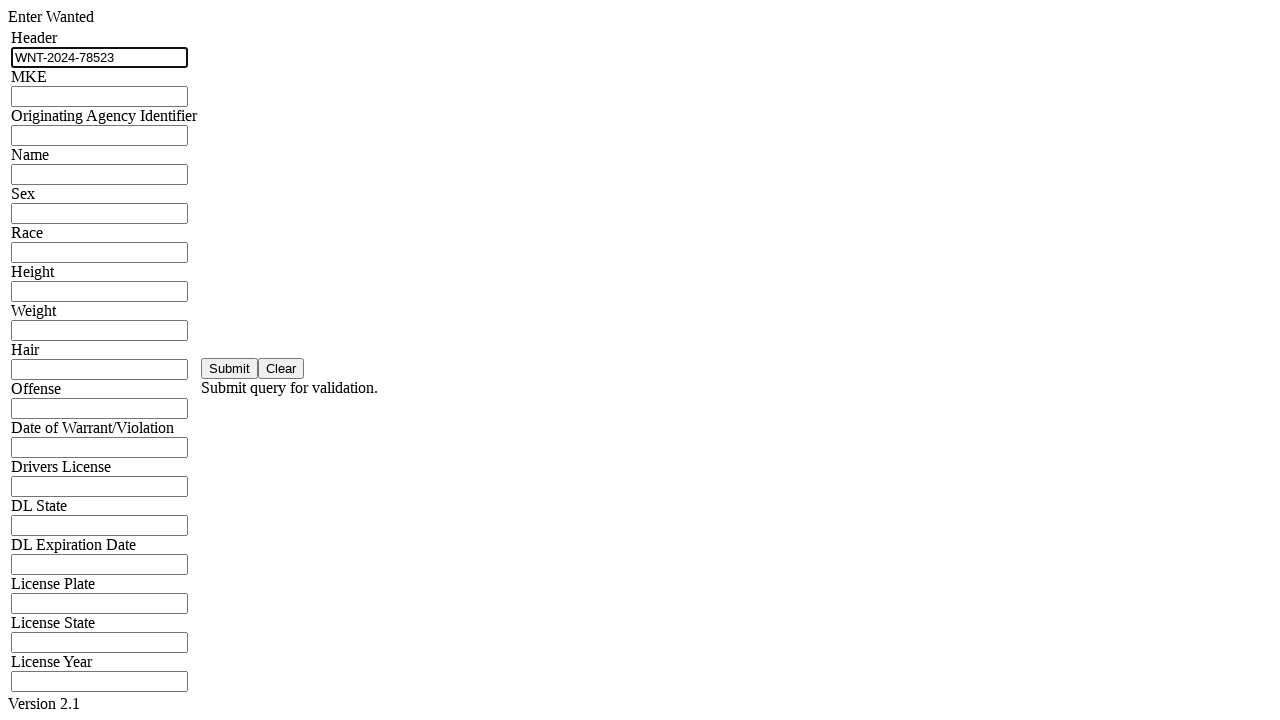

Filled MKE input field with 'MKE-45892' on input[name='mkeInput']
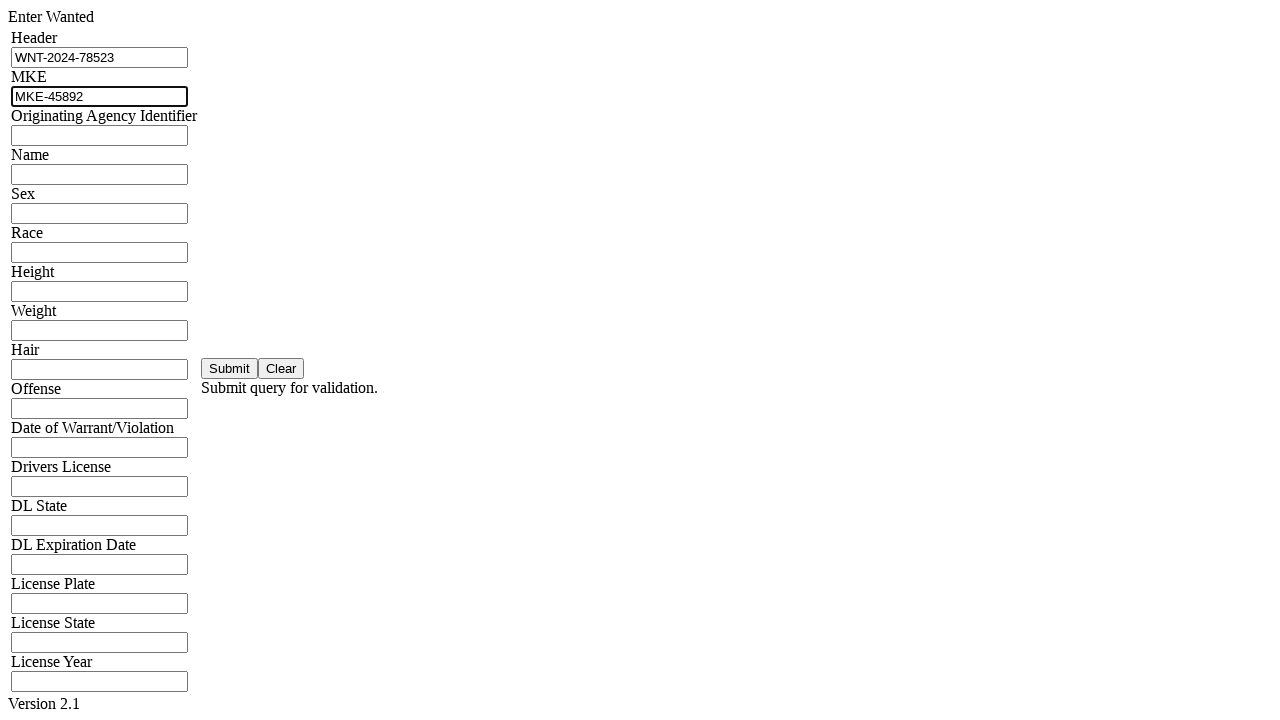

Filled OAI/ORI input field with 'CA0192800' on input[name='oriInput']
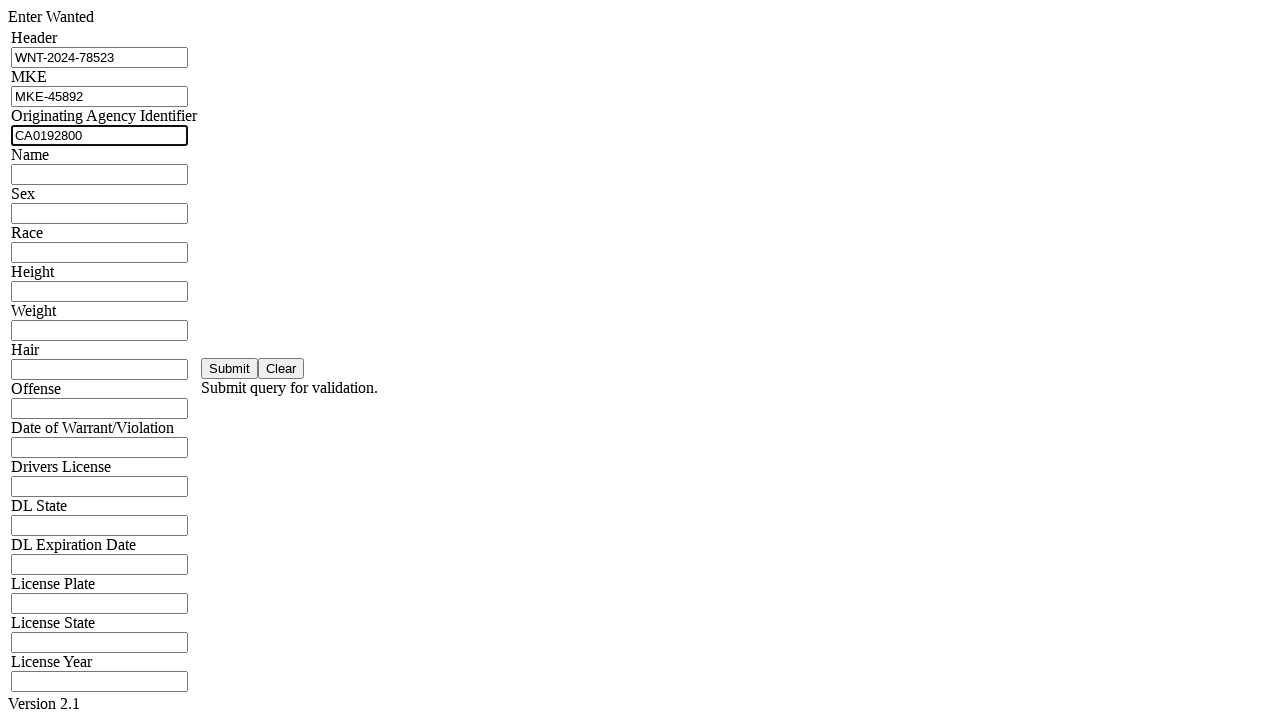

Filled name input field with 'Johnson, Michael Robert' on input[name='namInput']
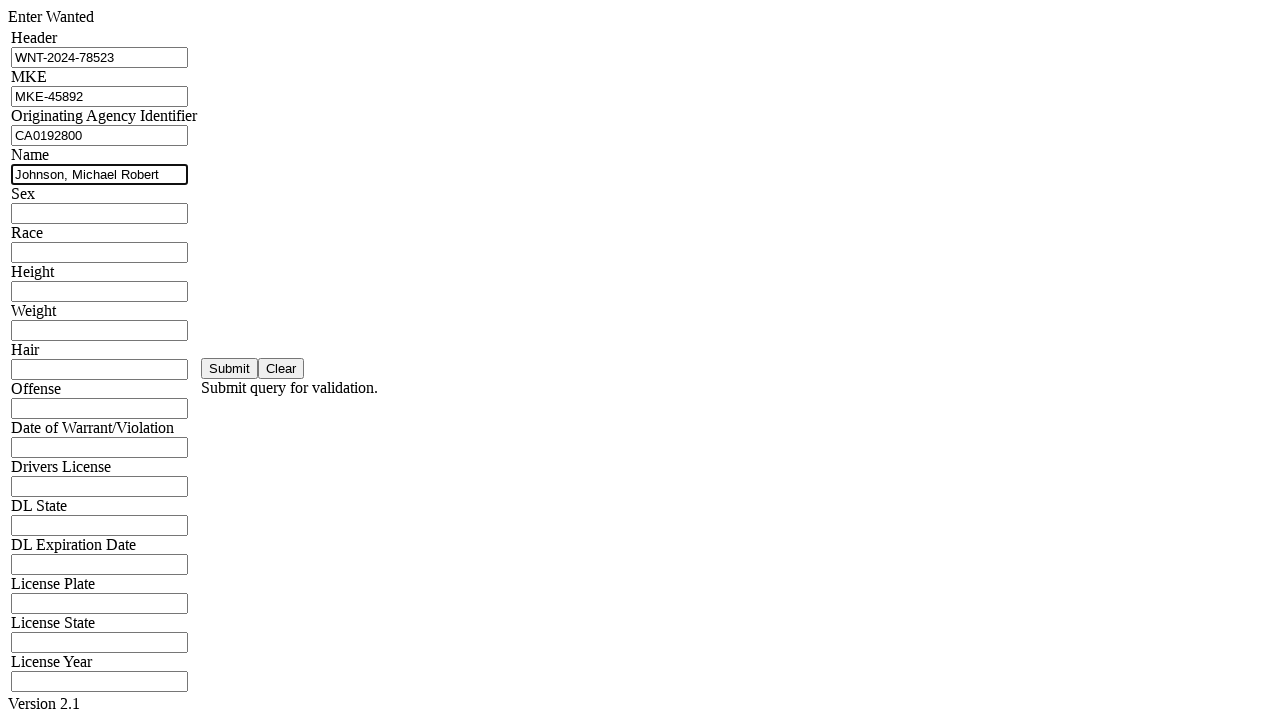

Clicked submit button to save wanted entry form at (230, 368) on #saveBtn
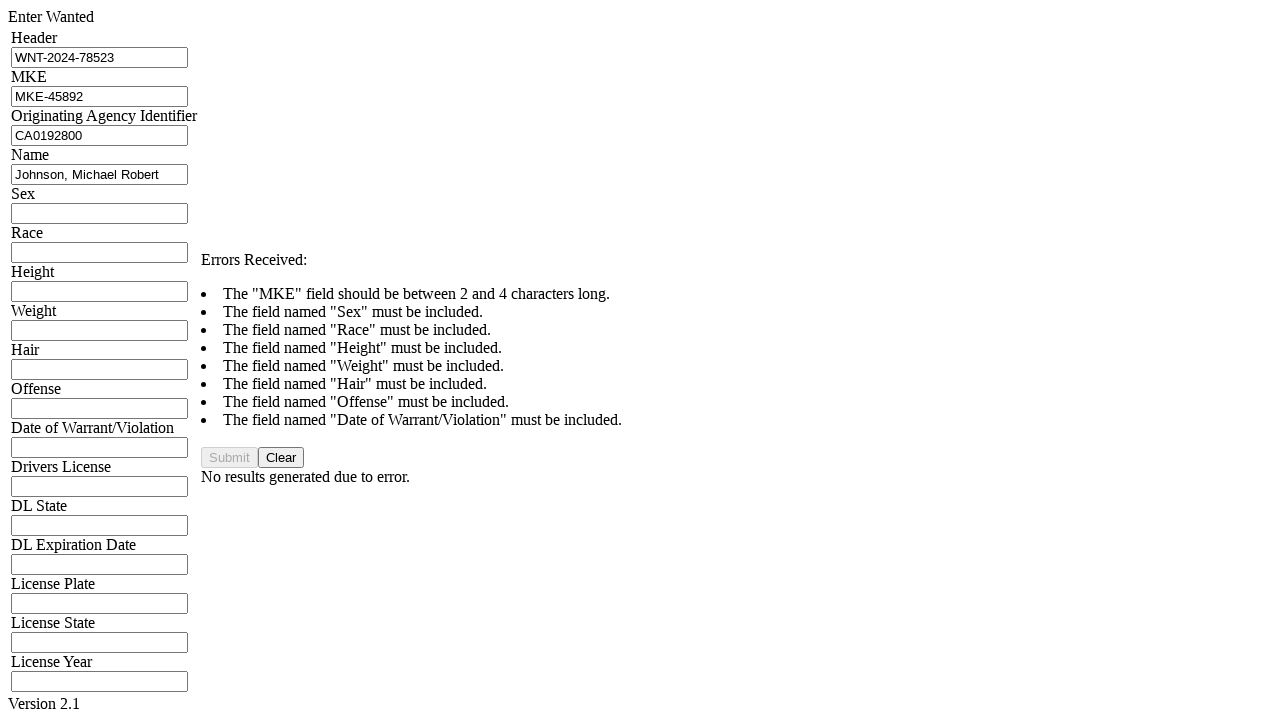

Clicked clear button to reset the form at (281, 458) on #clearBtn
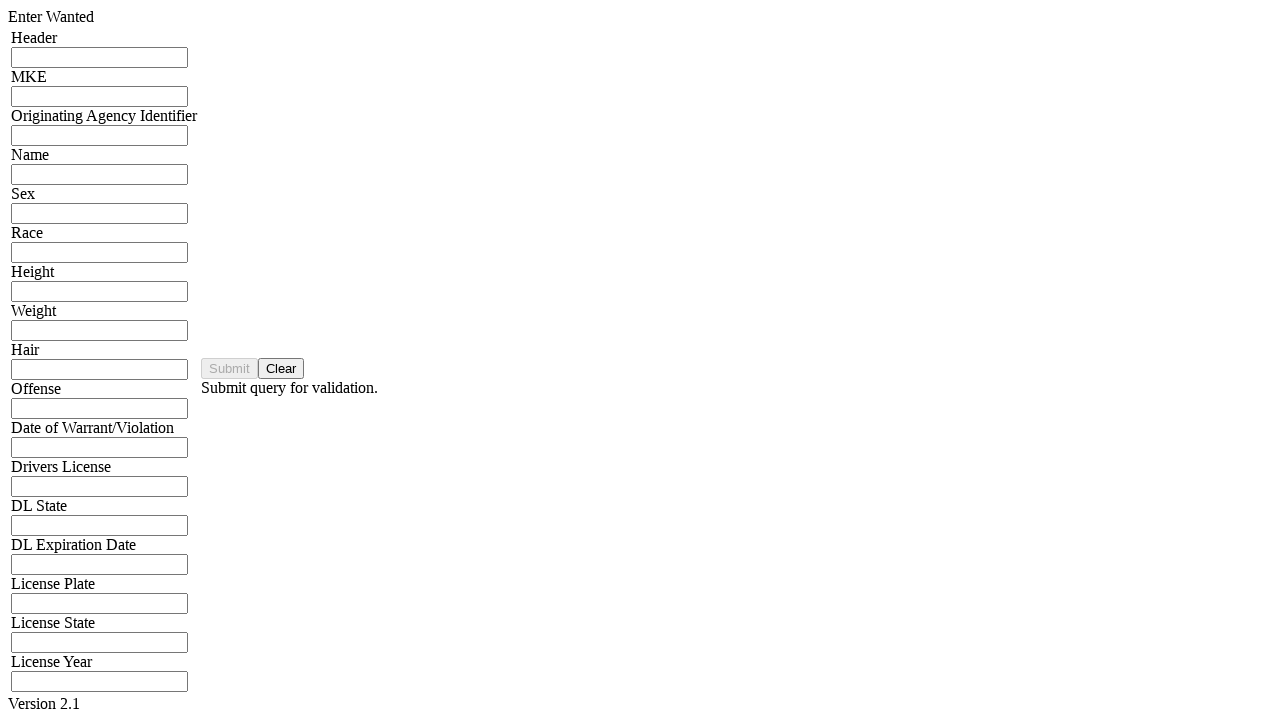

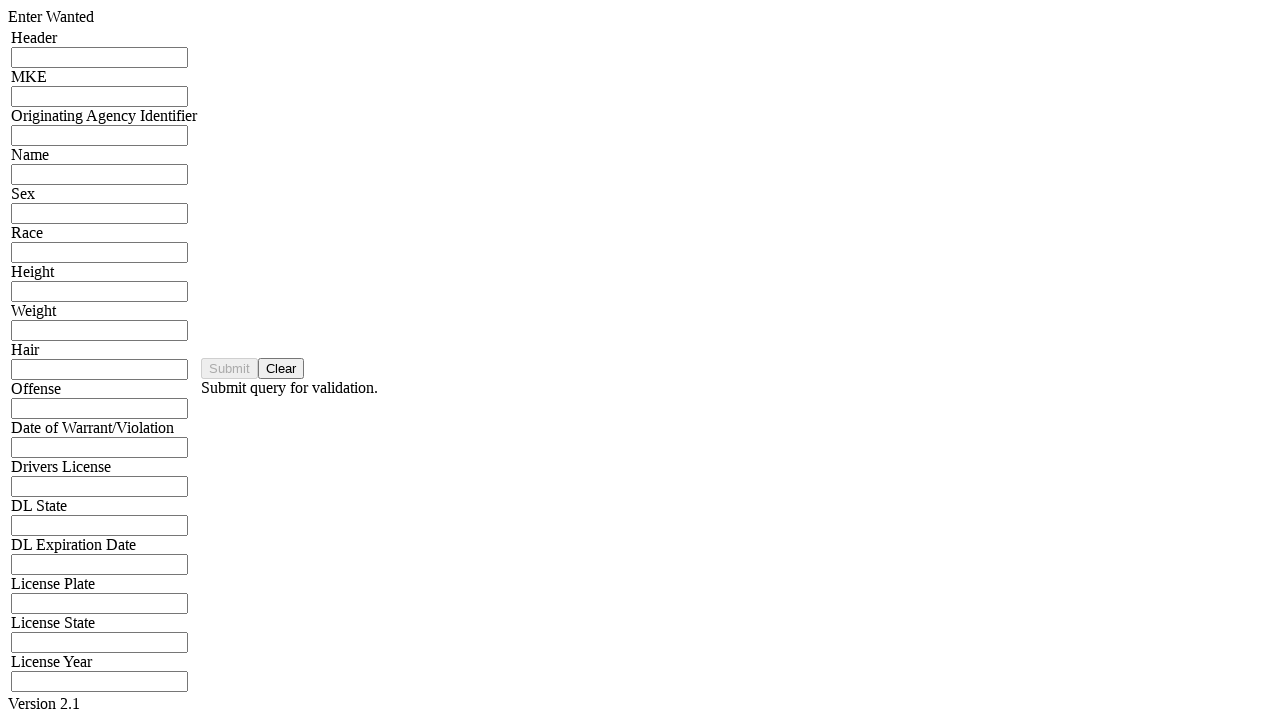